Tests mouse action chain functionality by moving to a form element and performing click-and-hold action on the departure station input field

Starting URL: https://www.12306.cn/index/

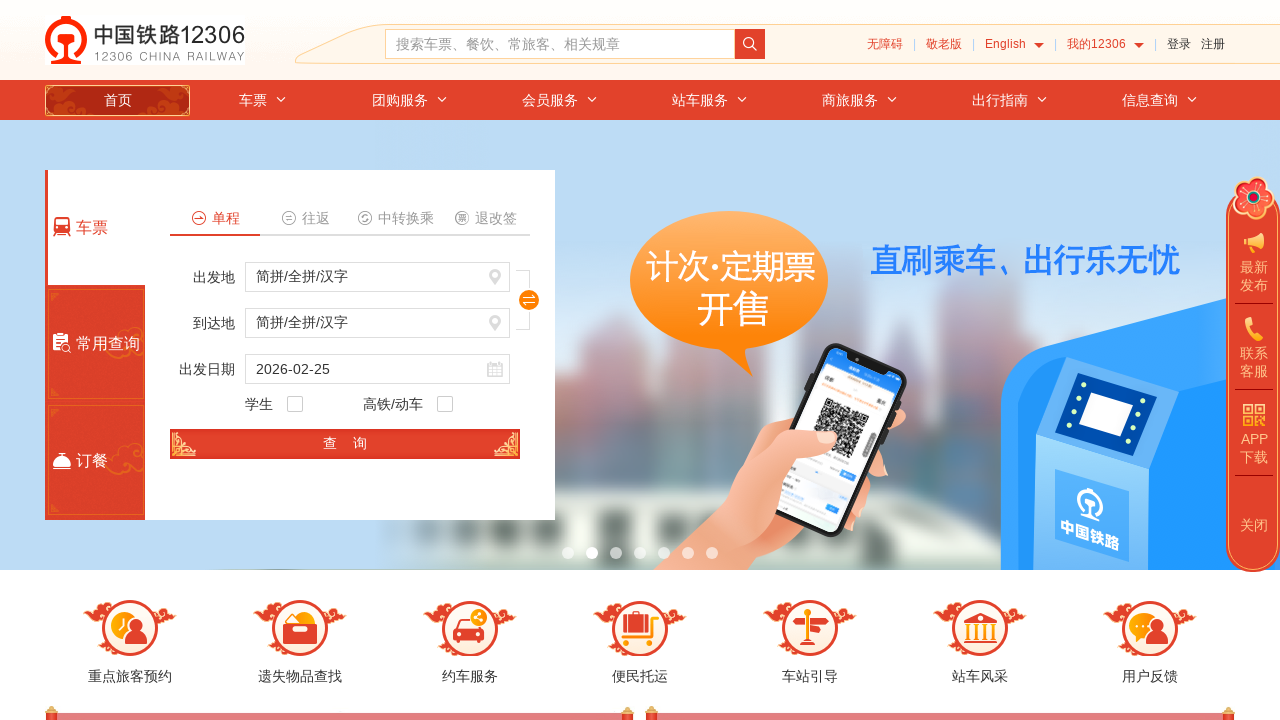

Located departure station input element
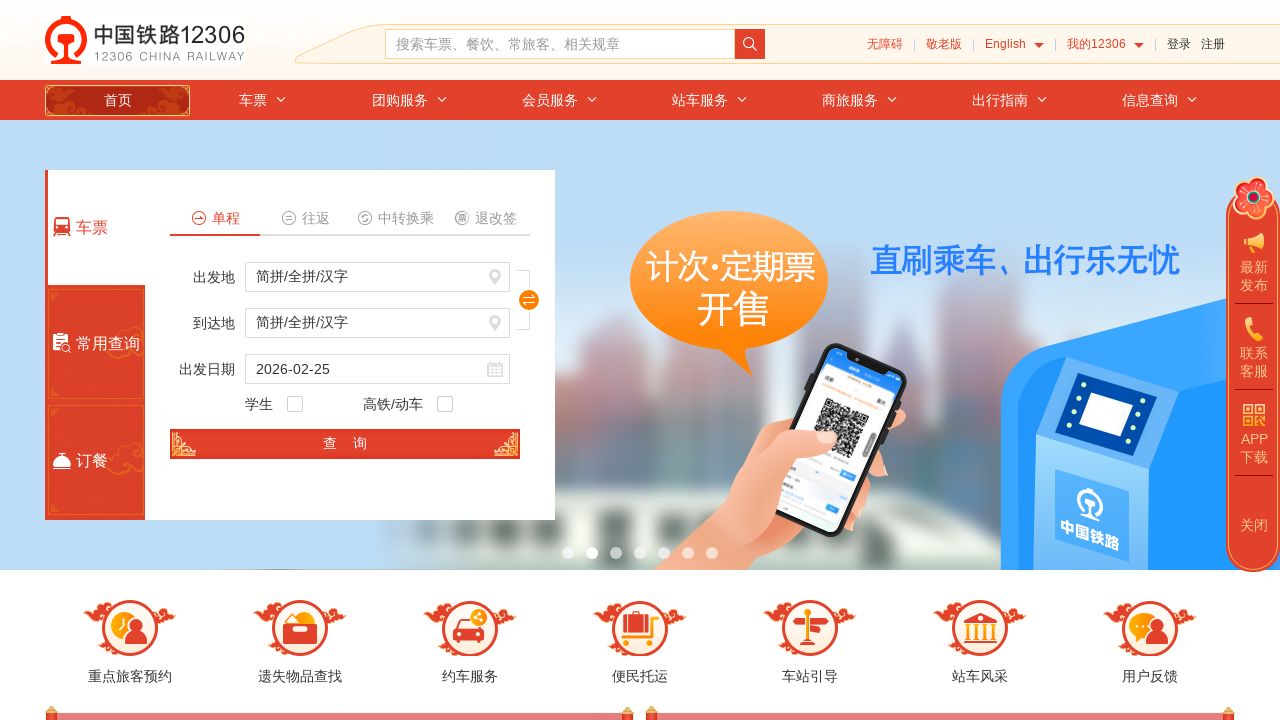

Hovered over departure station input field at (378, 277) on #fromStationText
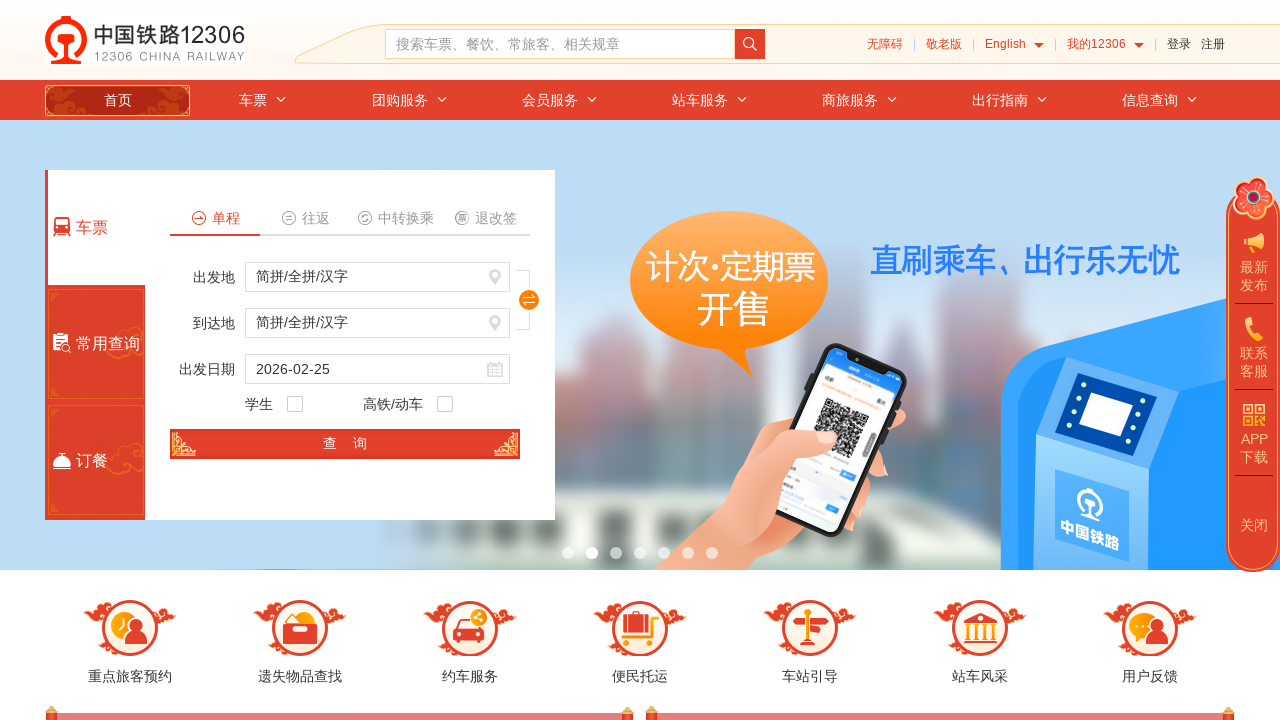

Performed mouse down (click-and-hold) on departure station input at (378, 277)
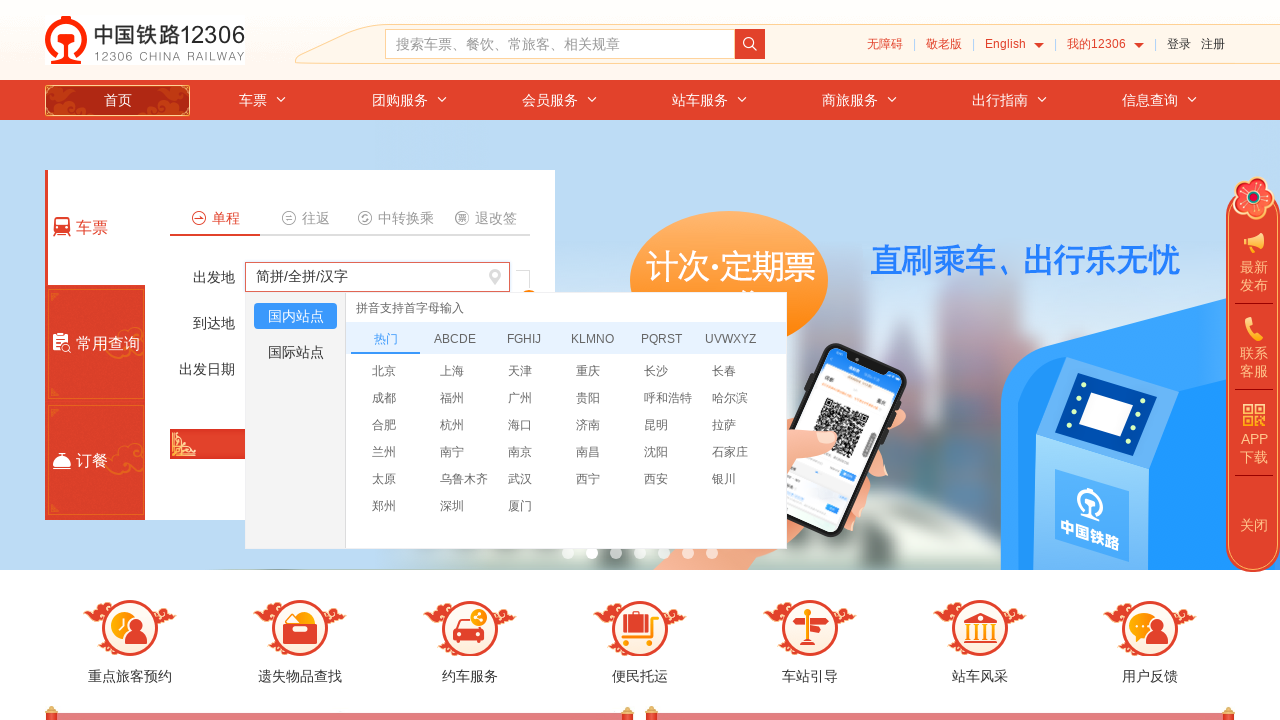

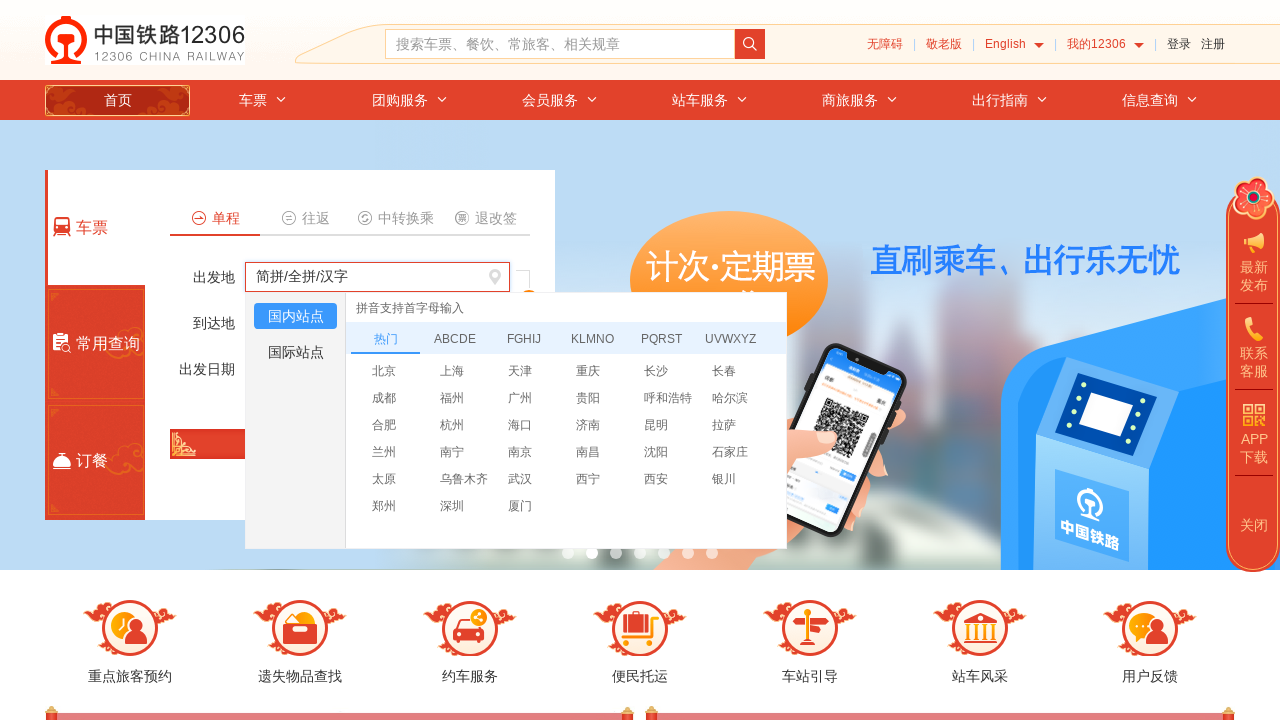